Tests various element selection methods on a demo page by locating elements using different strategies (ID, name, class, tag, link text) and interacting with an input field

Starting URL: https://testeroprogramowania.github.io/selenium/basics.html

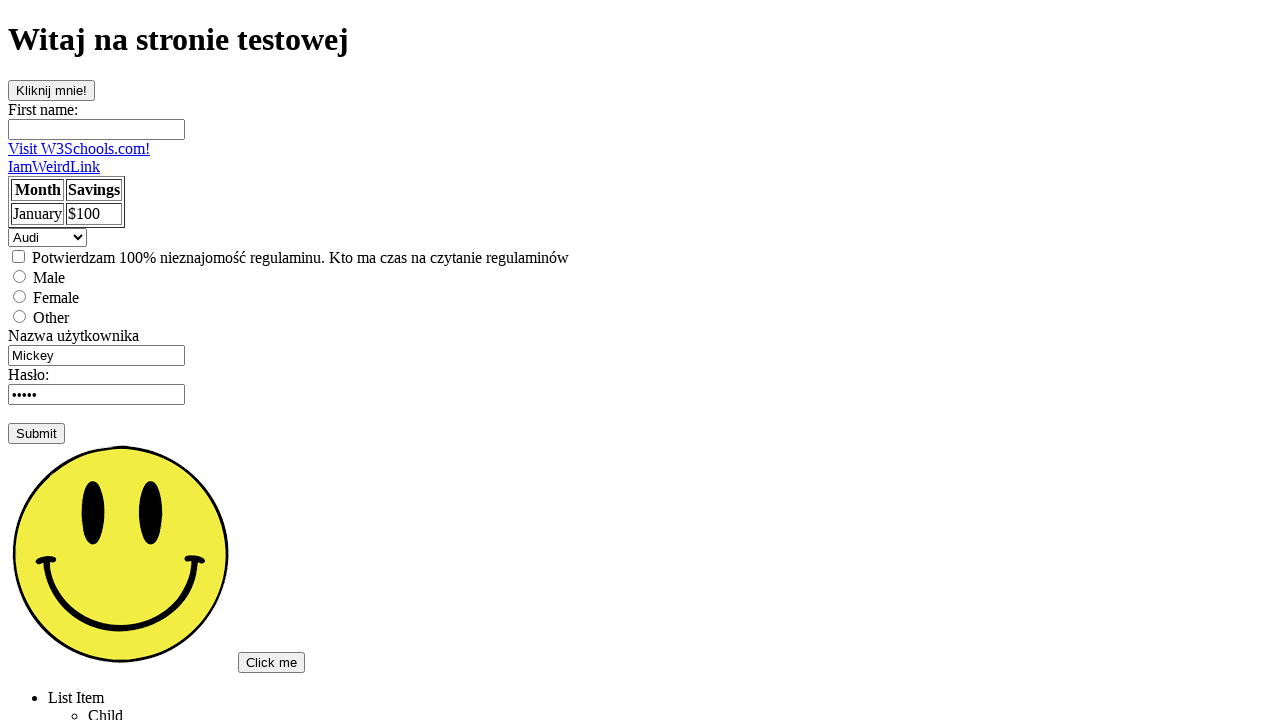

Navigated to demo page
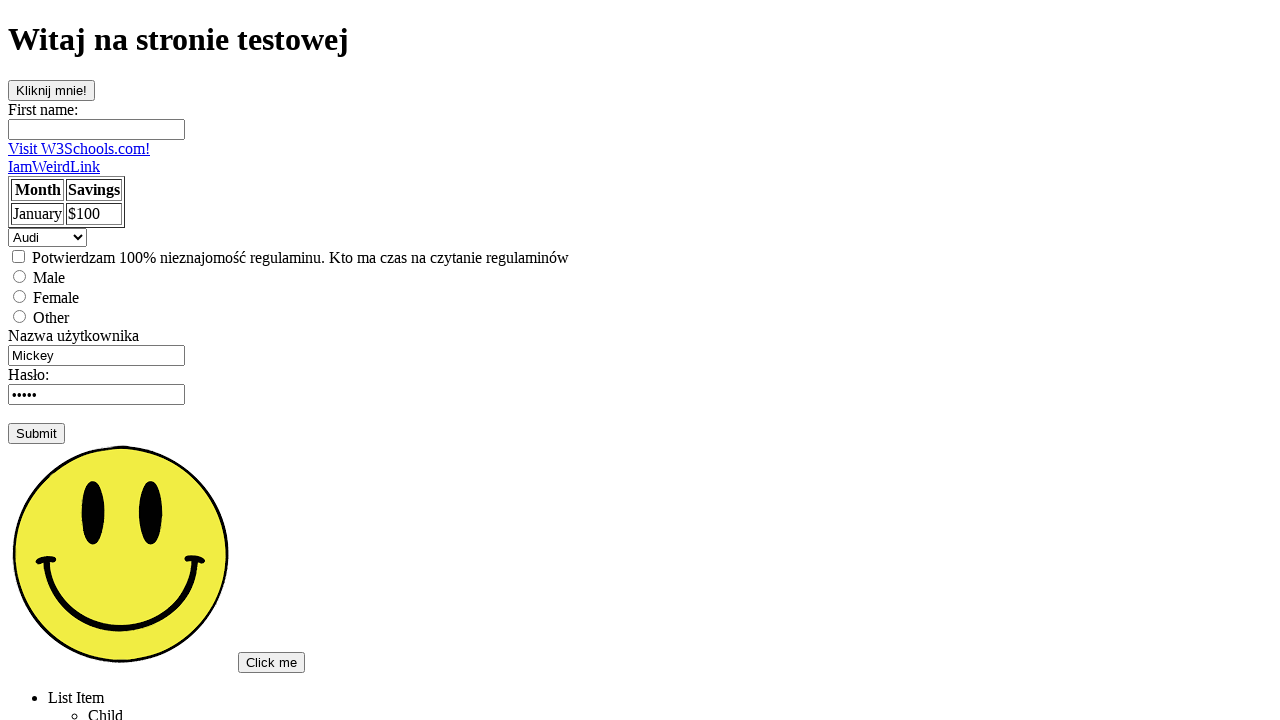

Located button by ID selector '#clickOnMe'
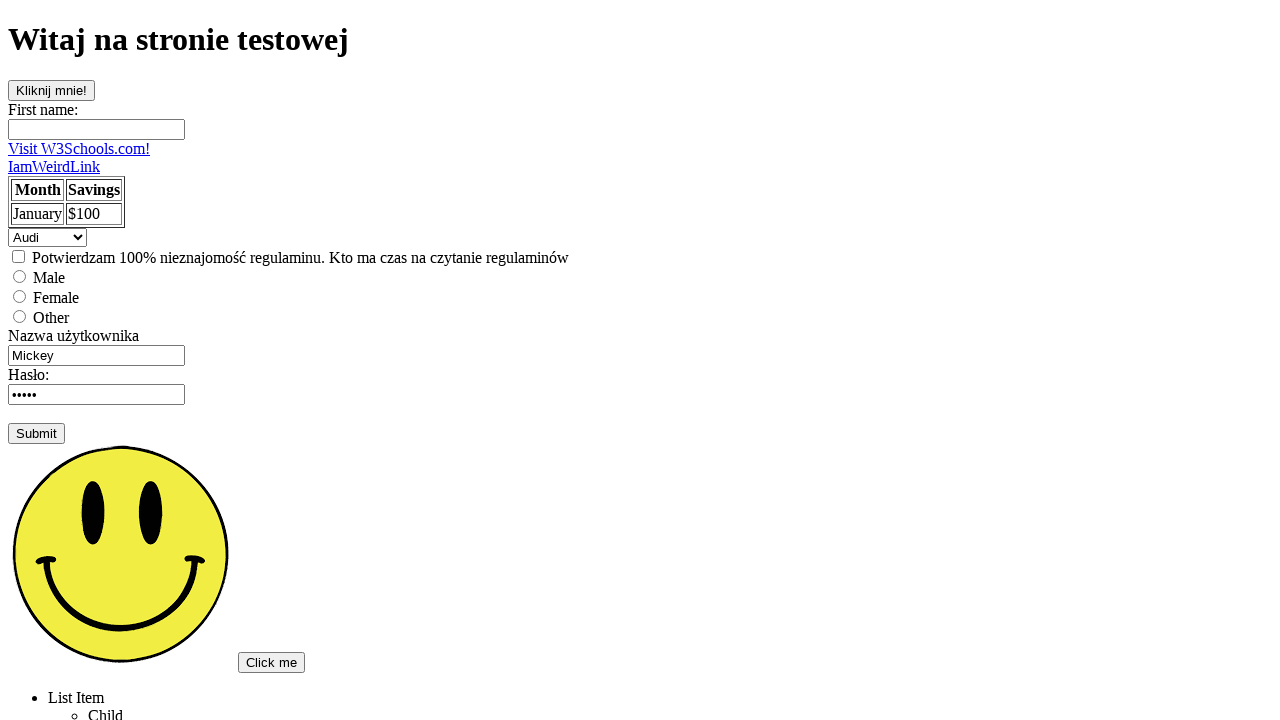

Located input field by name attribute 'fname'
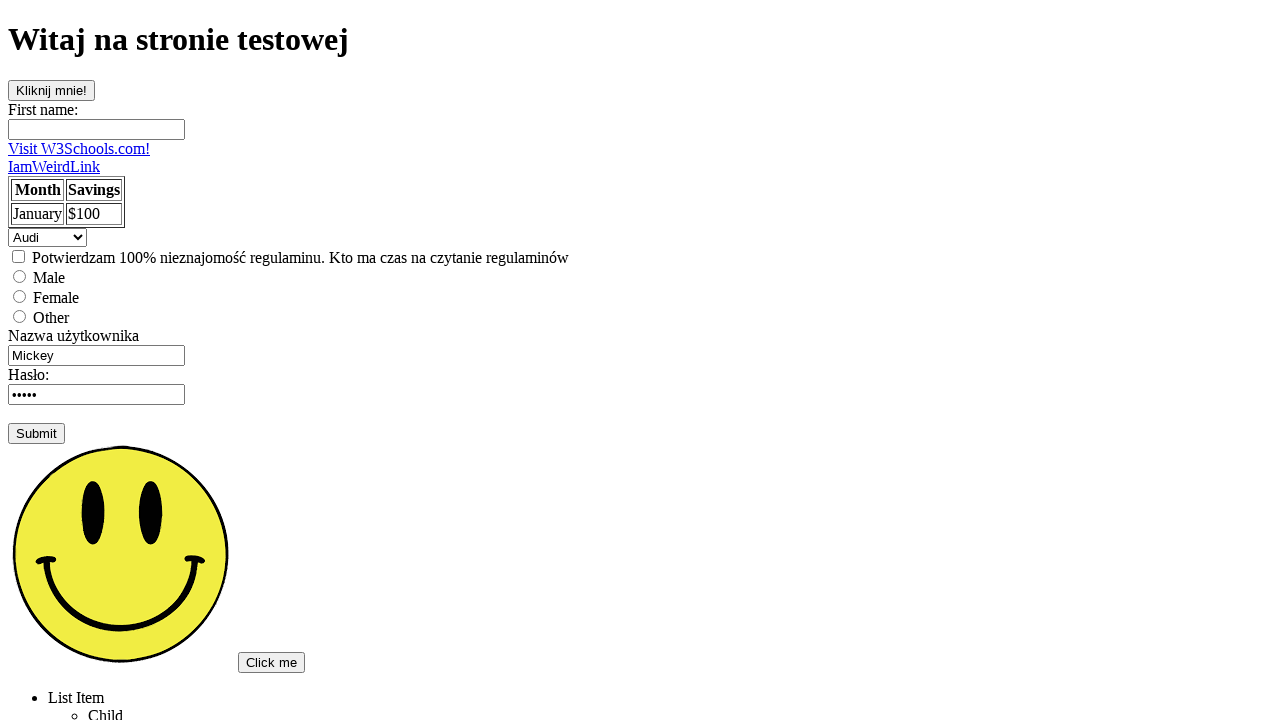

Located element by class name '.topSecret'
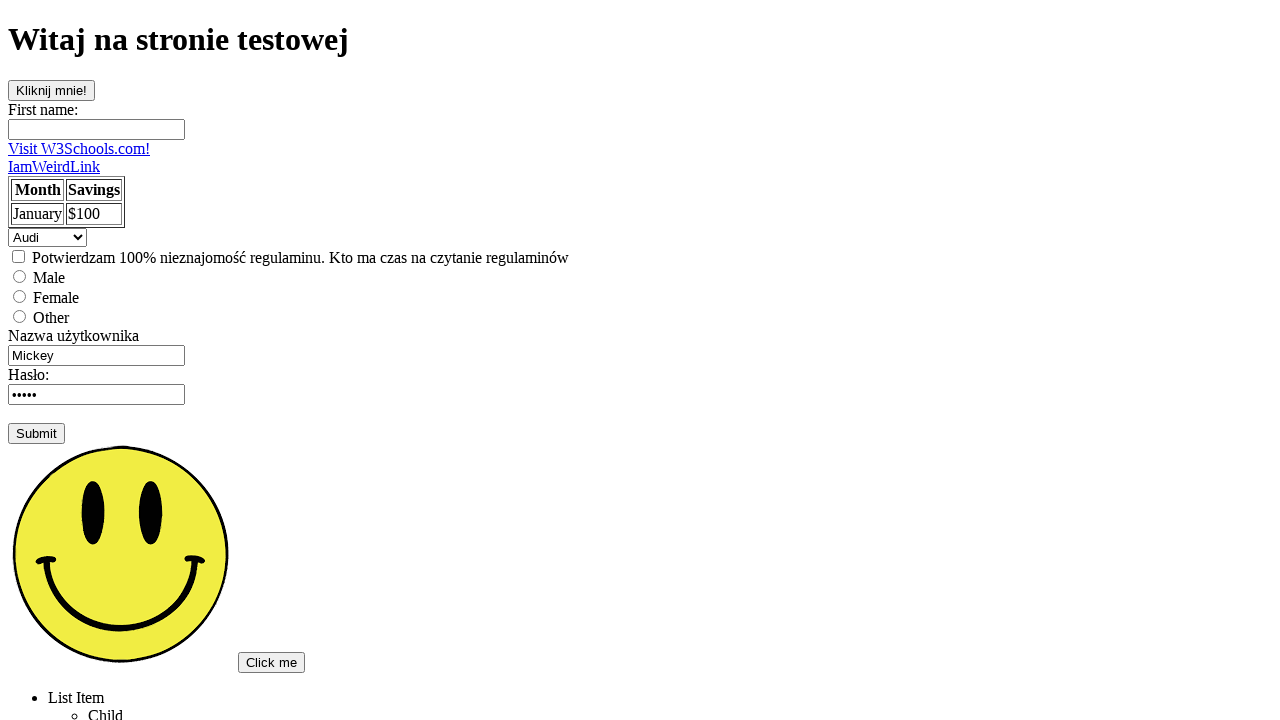

Located first input element on page
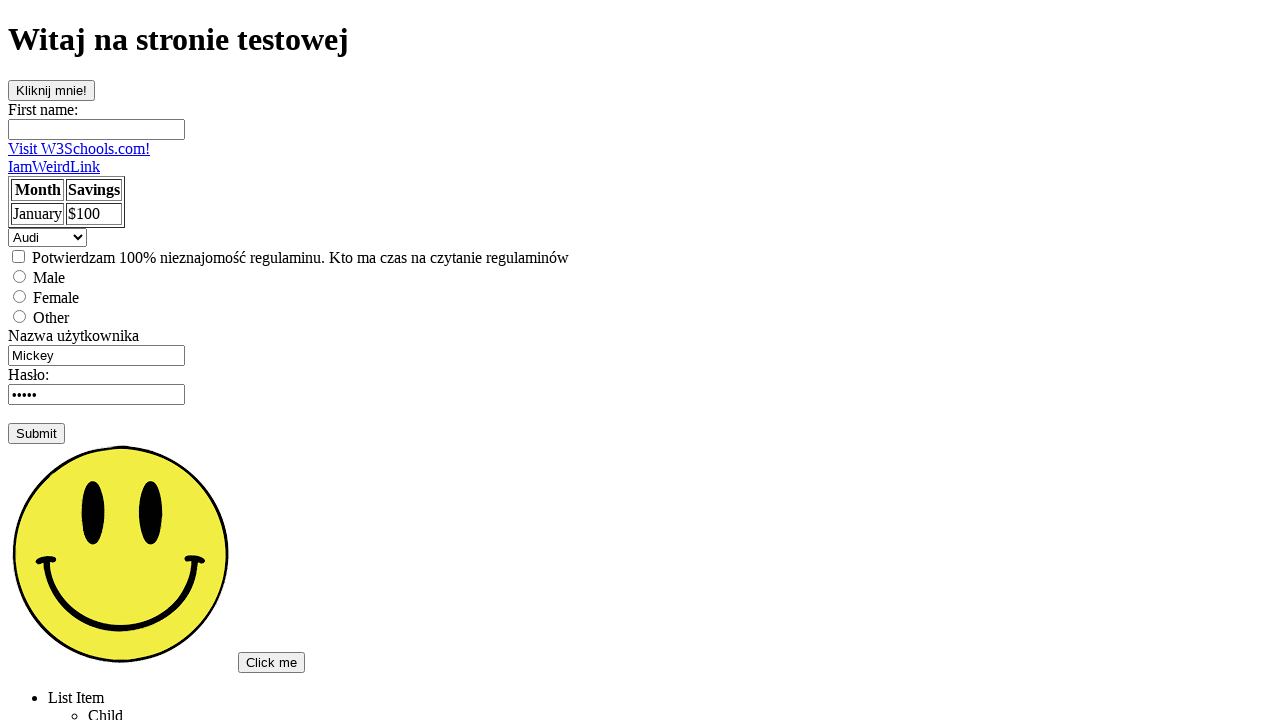

Filled first input field with text 'Pierwszy' on input >> nth=0
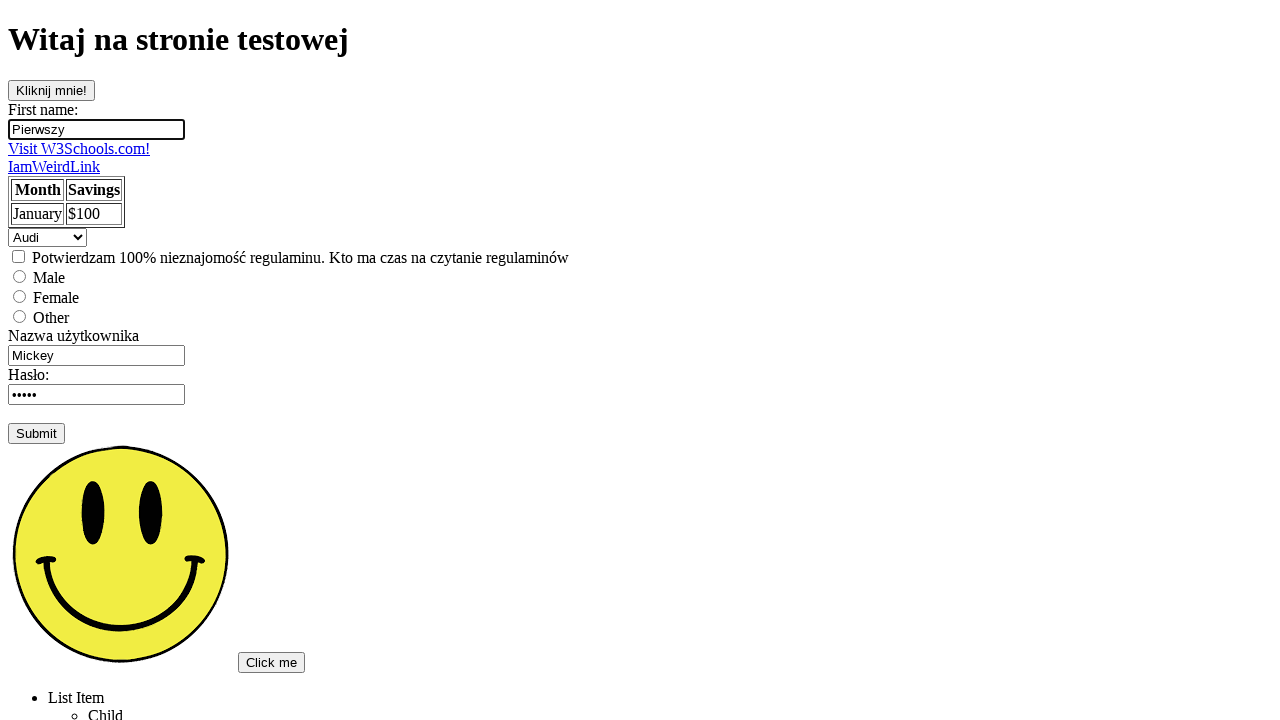

Counted 8 input elements on the page
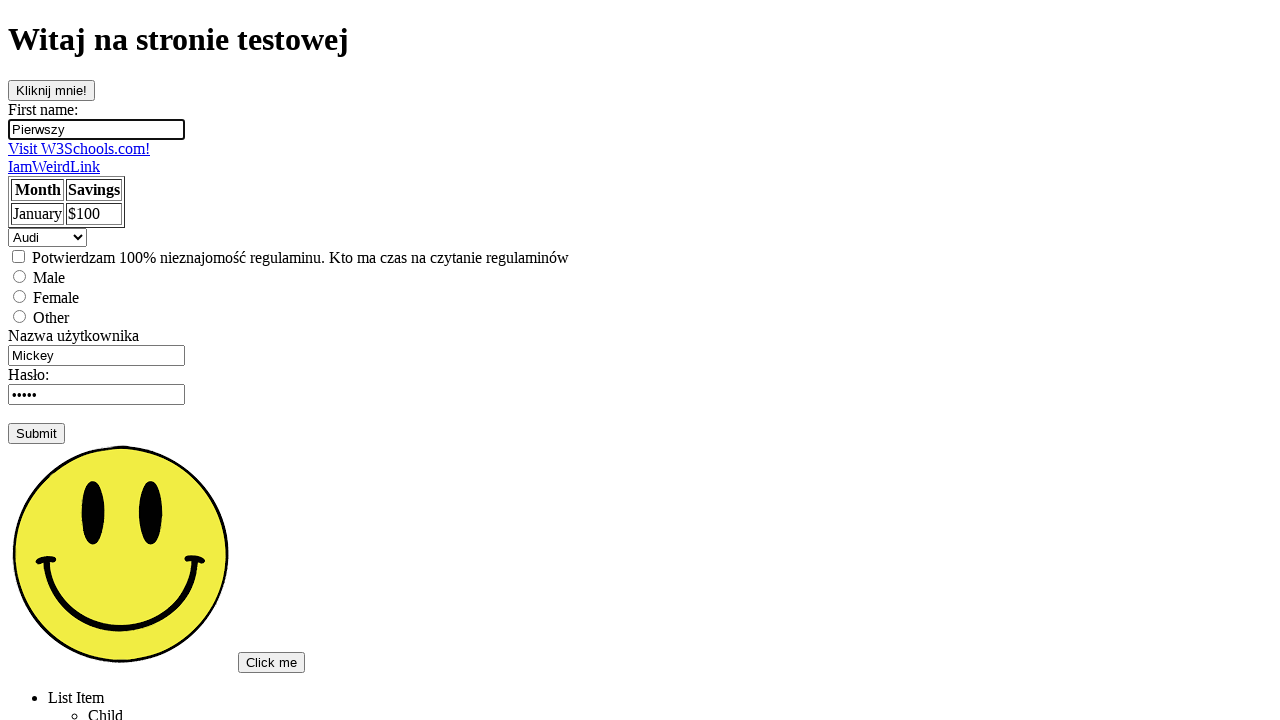

Printed input count to console: 8
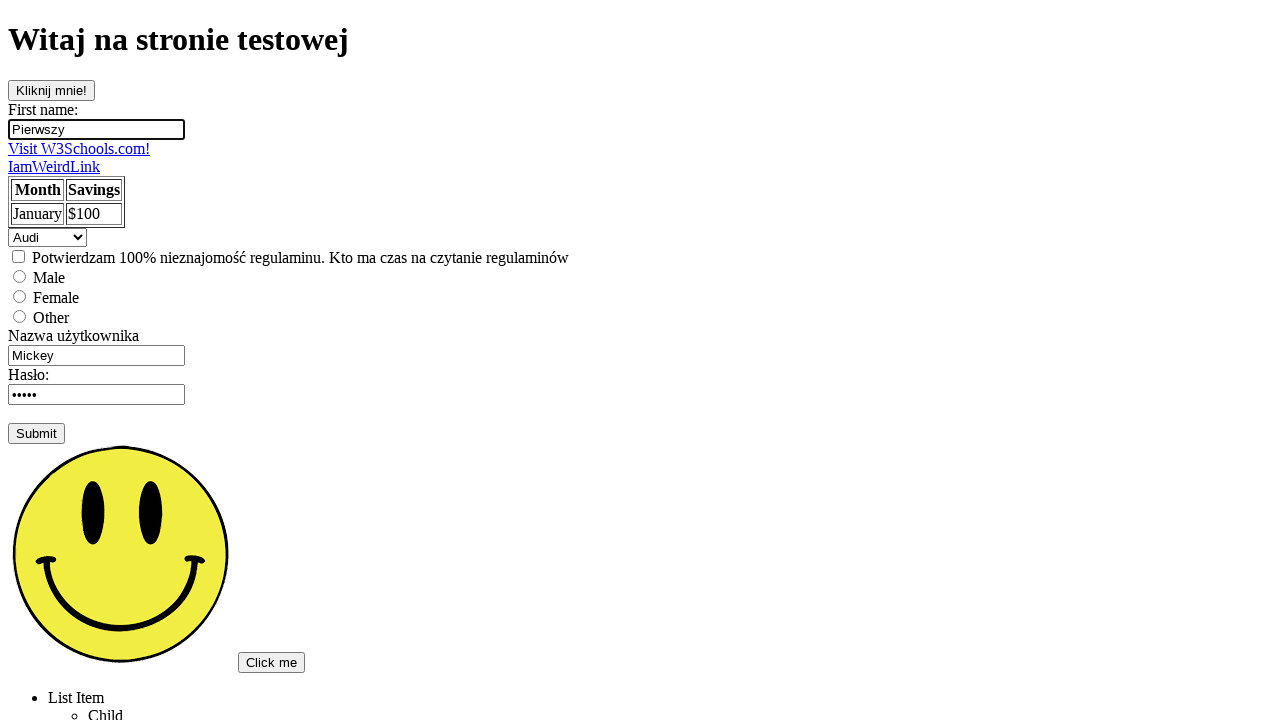

Located link by exact text 'Visit W3Schools.com!'
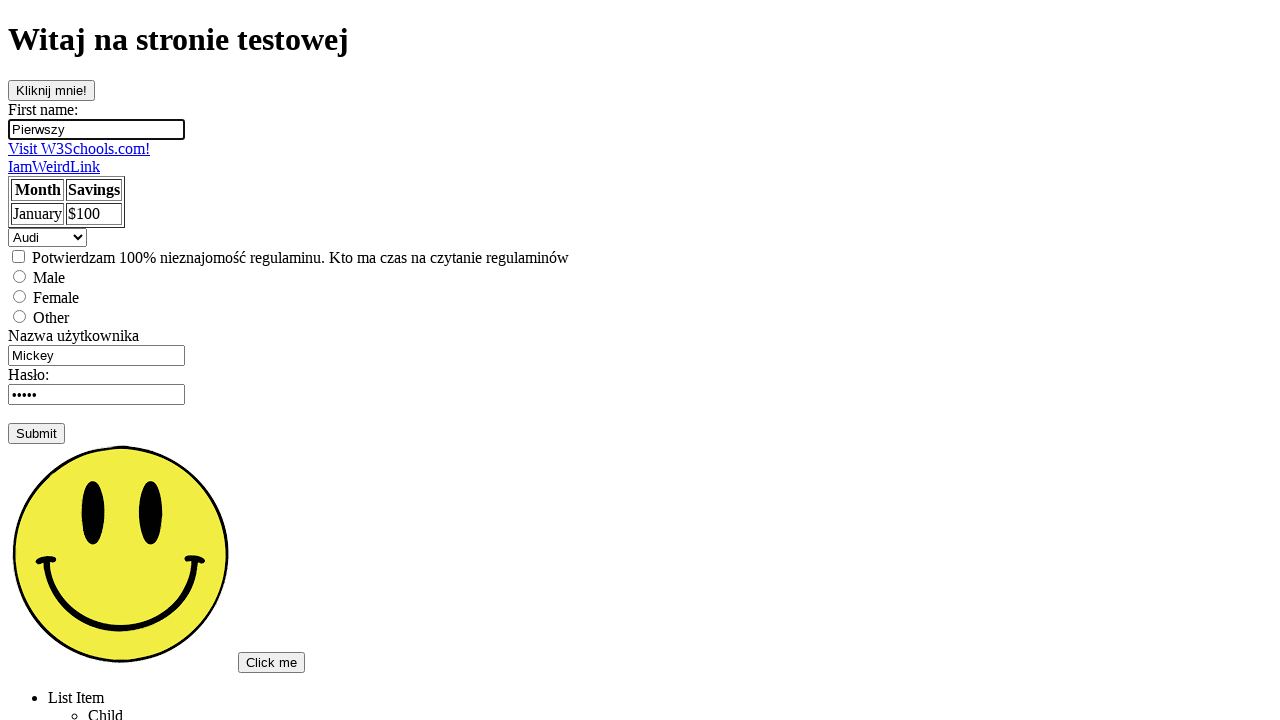

Located link by partial text 'Visit'
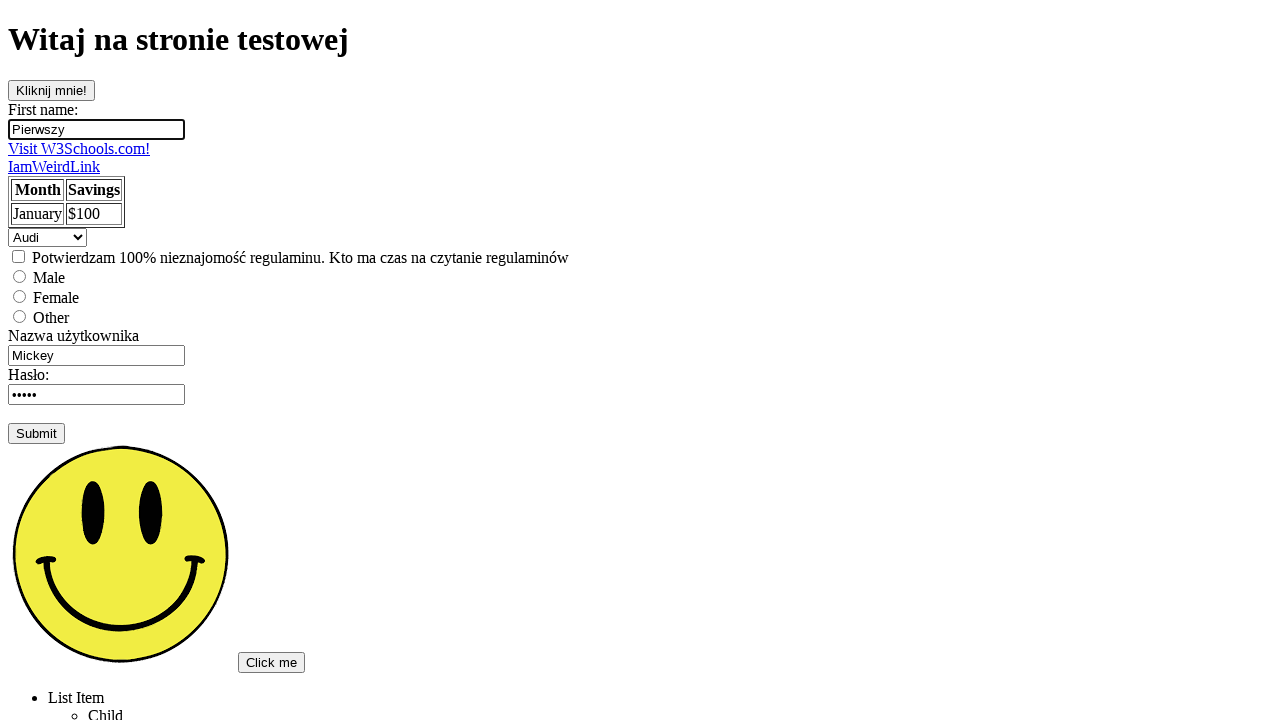

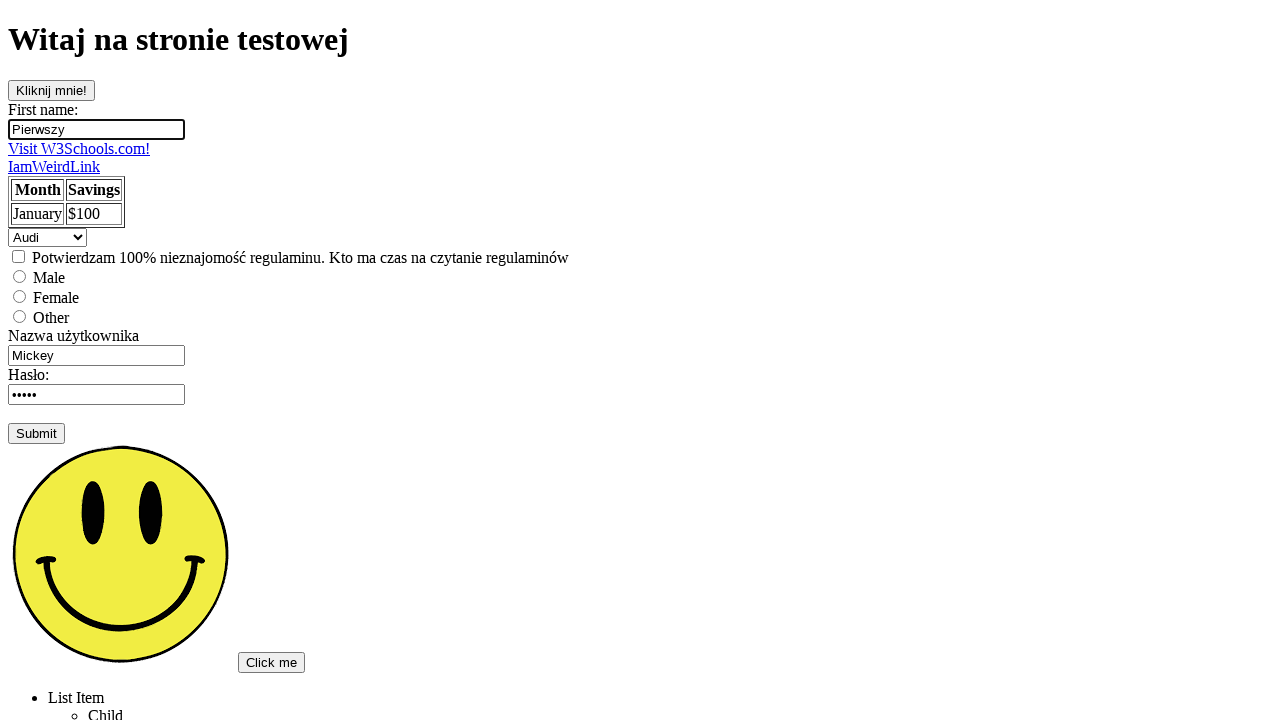